Tests opening a popup window by clicking a link on the omayo blogspot test page

Starting URL: https://omayo.blogspot.com/

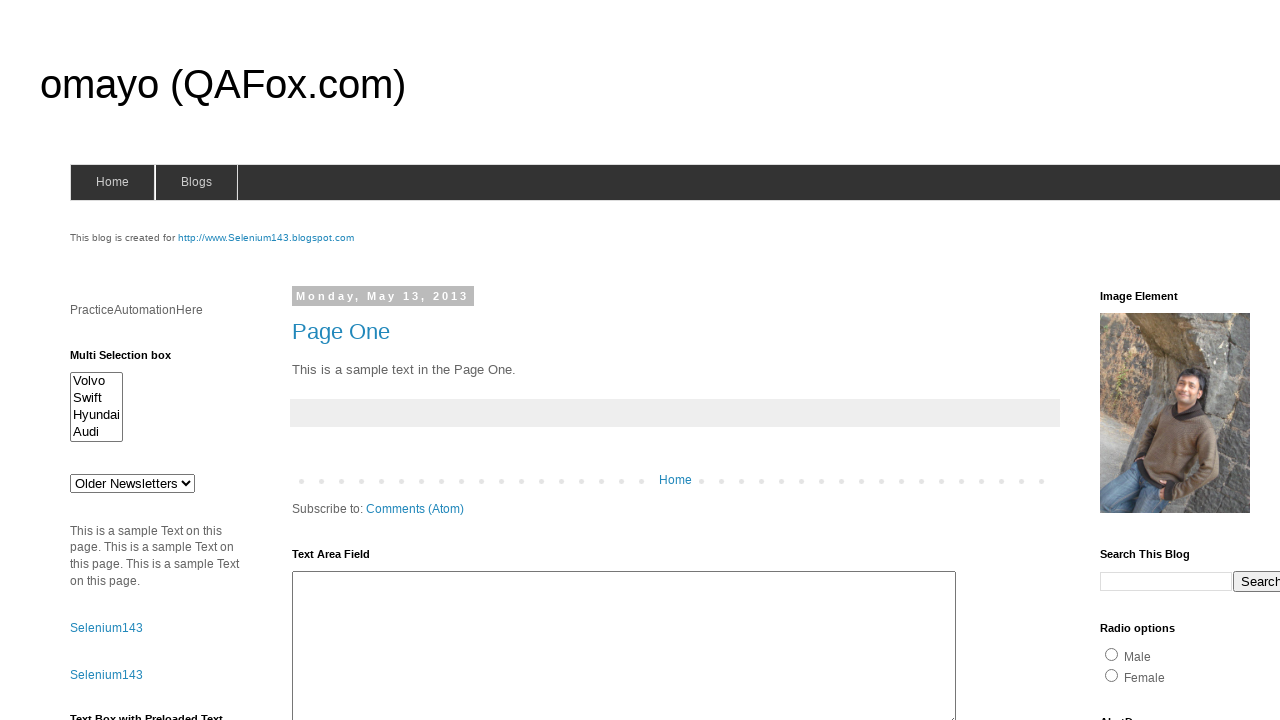

Navigated to omayo.blogspot.com test page
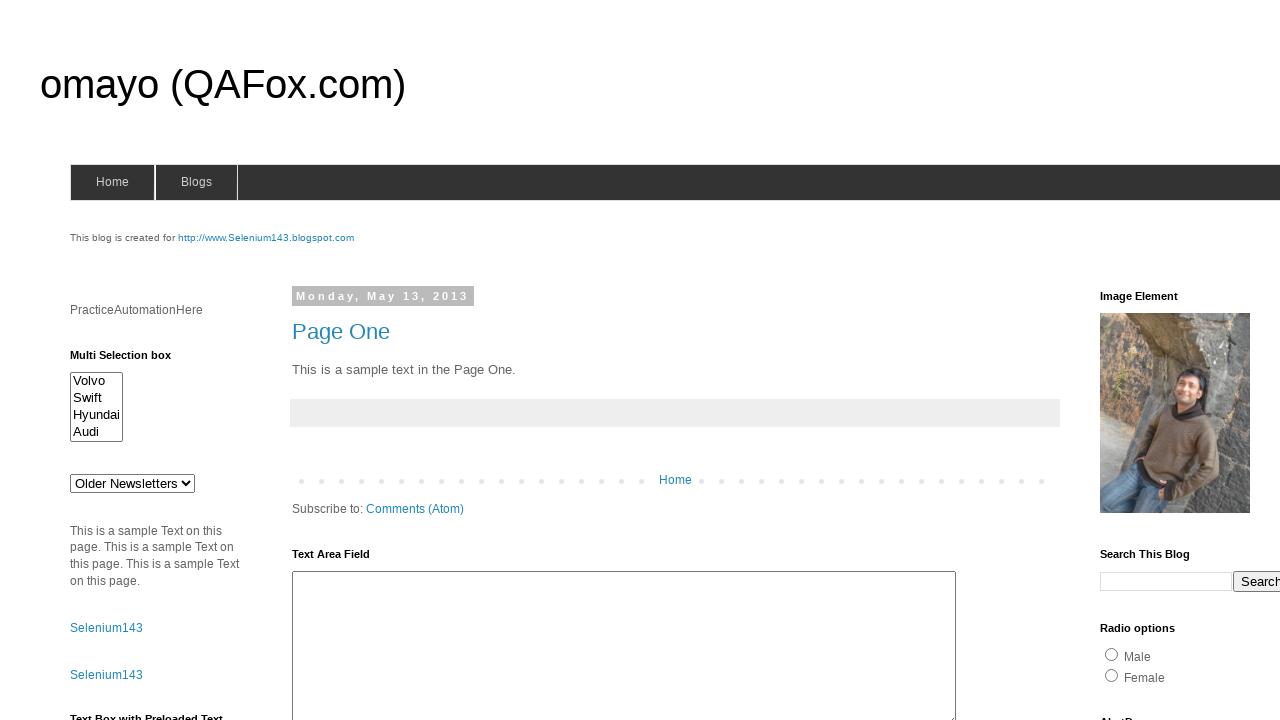

Clicked 'Open a popup window' link at (132, 360) on text=Open a popup window
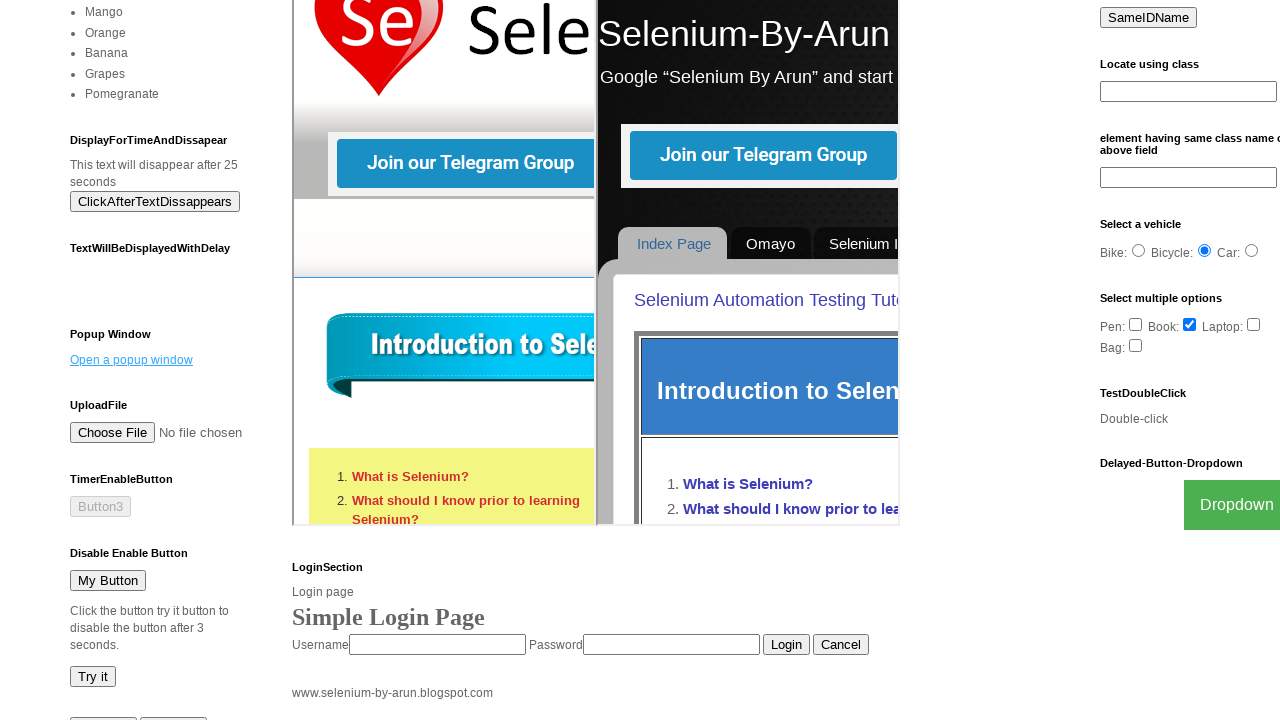

Waited 2 seconds for popup window to open
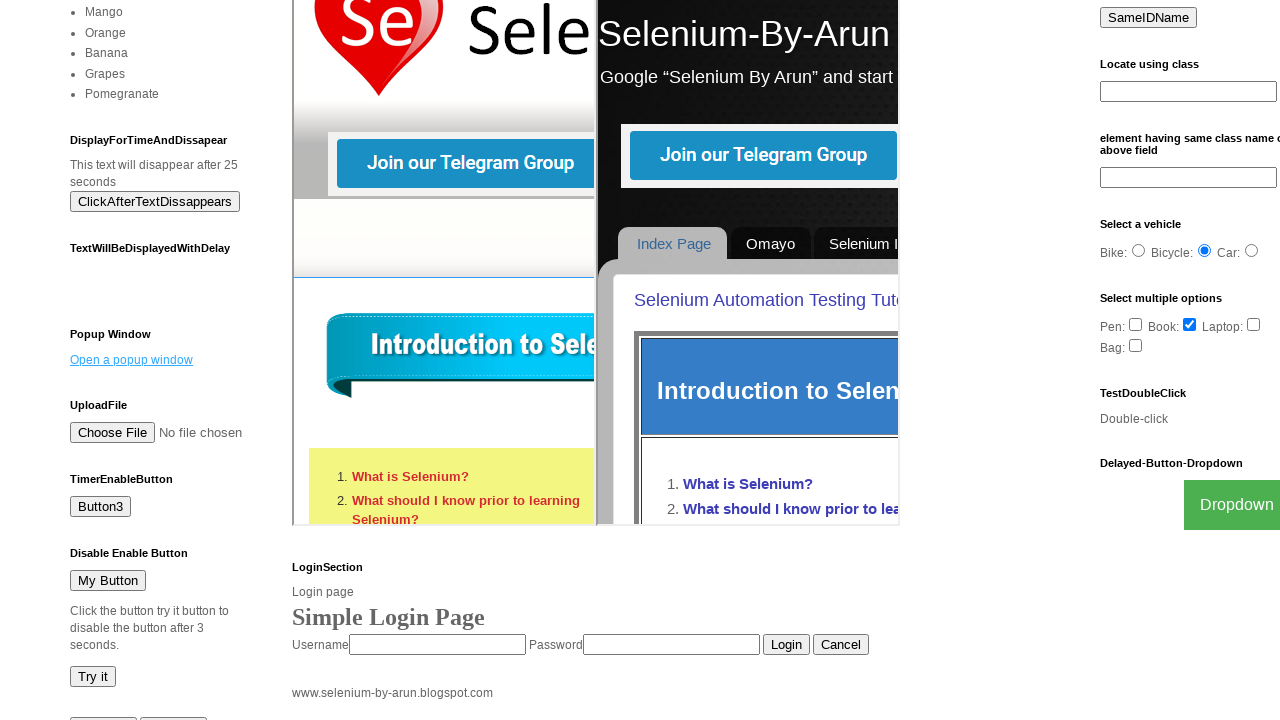

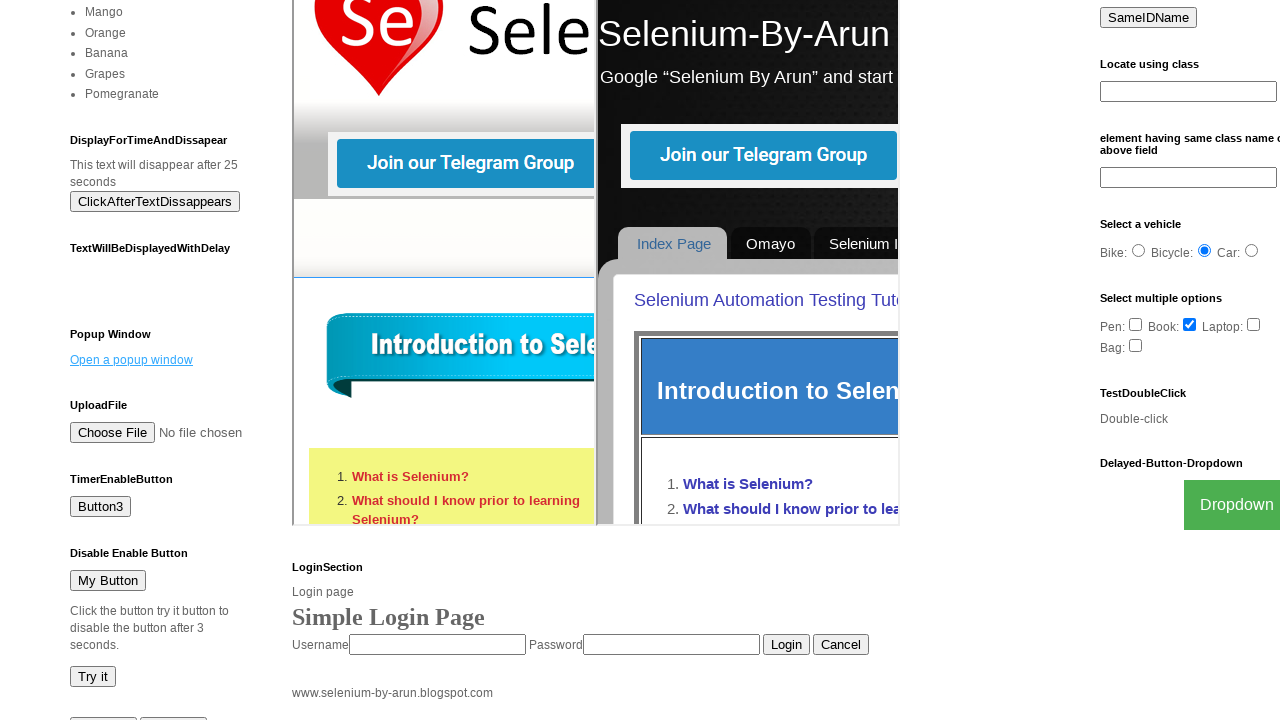